Tests complex TodoMVC interactions including creating multiple todos, toggling completion, filtering by status, and deleting items

Starting URL: https://todomvc.com/examples/vue/dist/#/

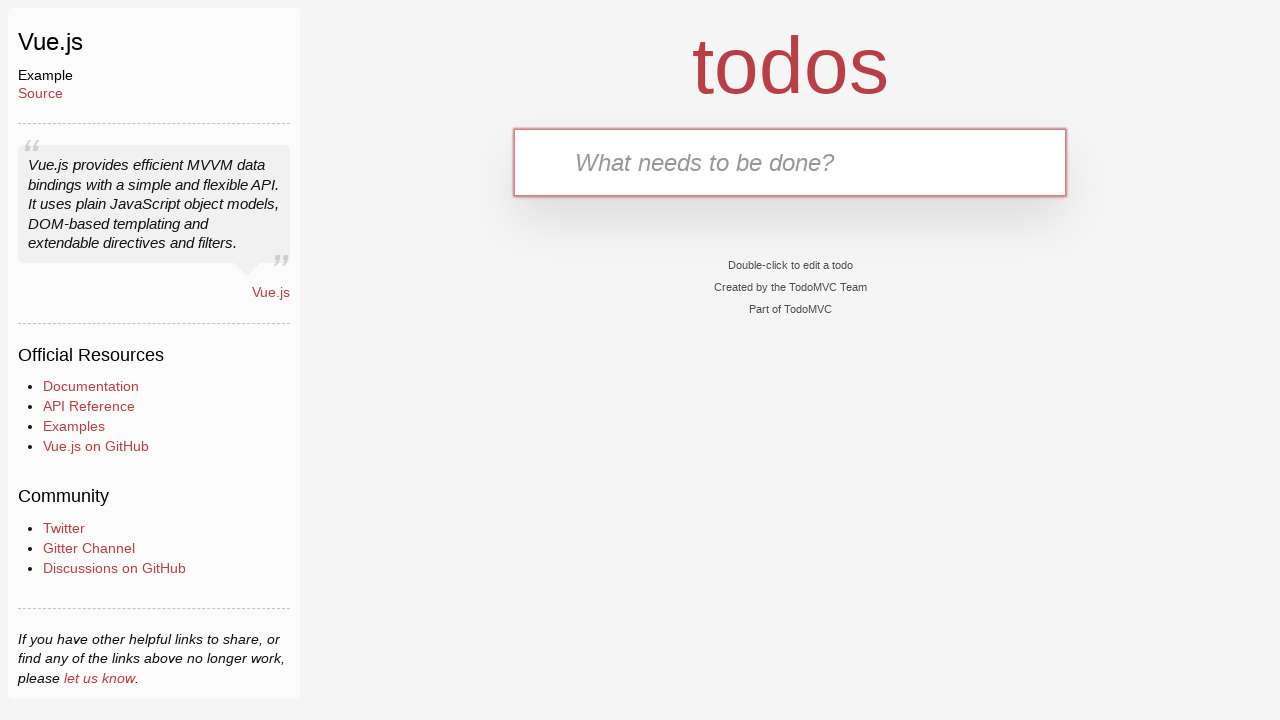

TodoMVC app loaded and new-todo input became visible
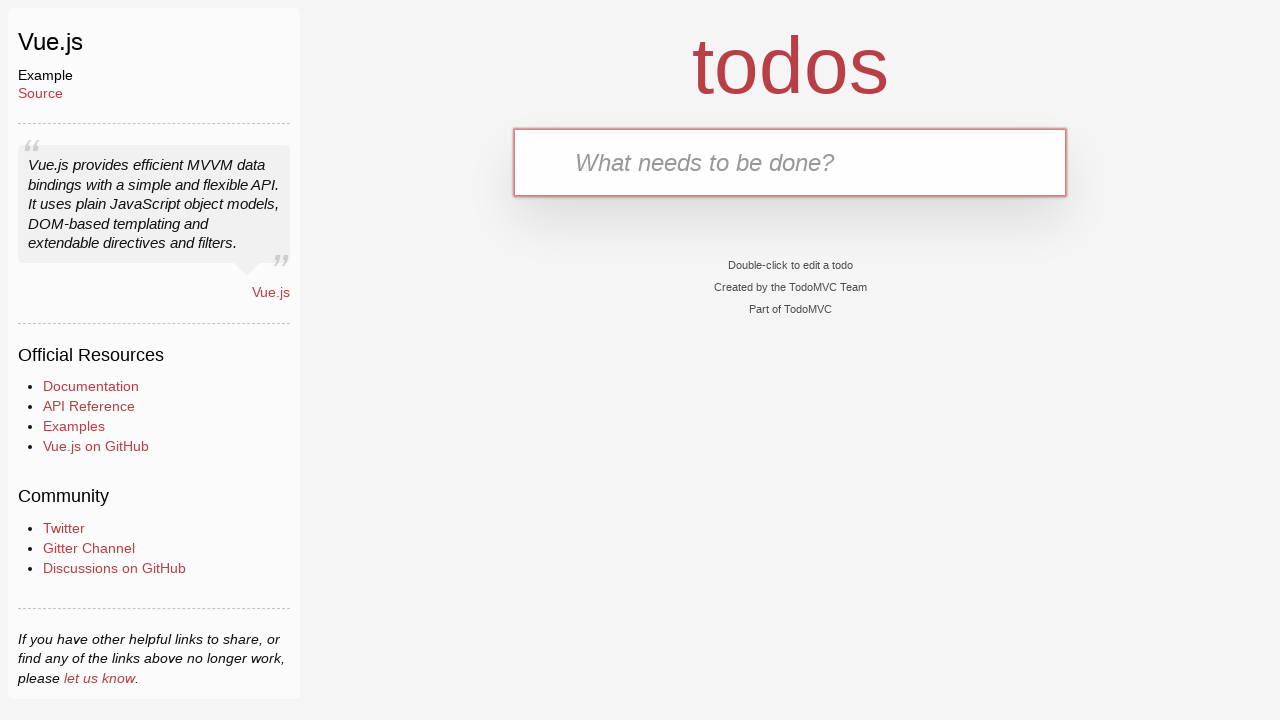

Filled new-todo input with 'Active Todo' on .new-todo
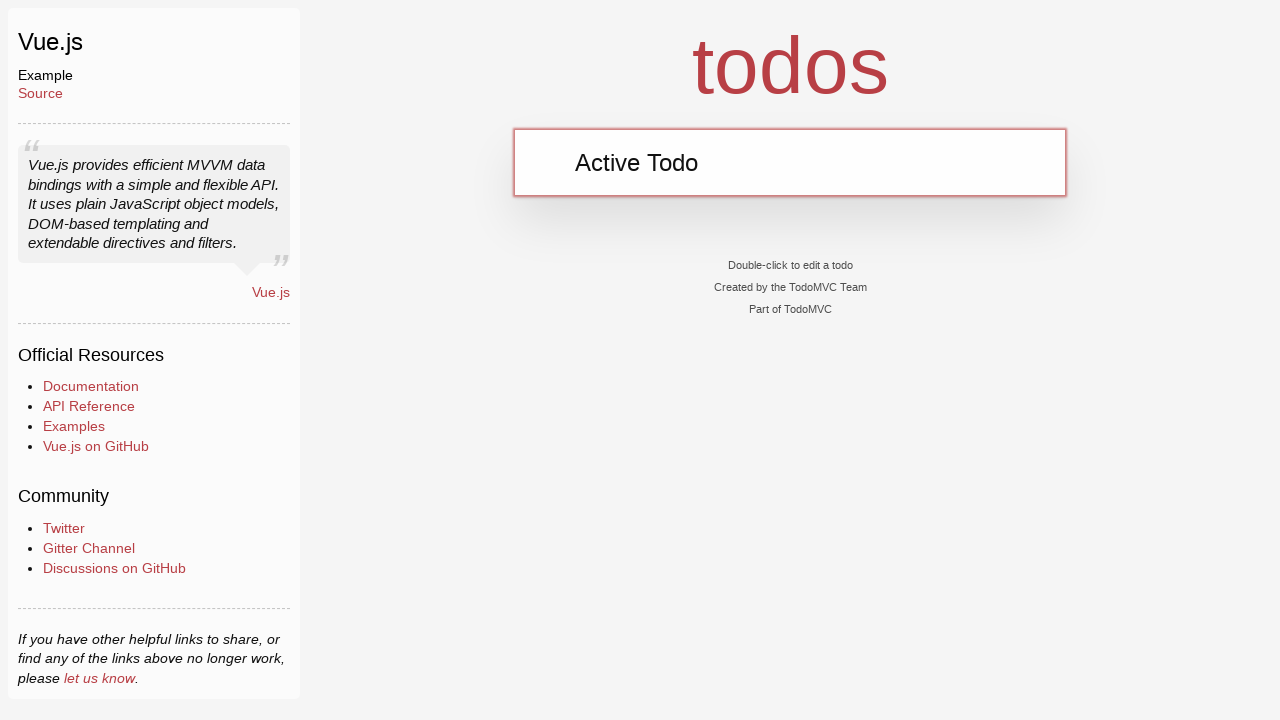

Pressed Enter to create first todo item on .new-todo
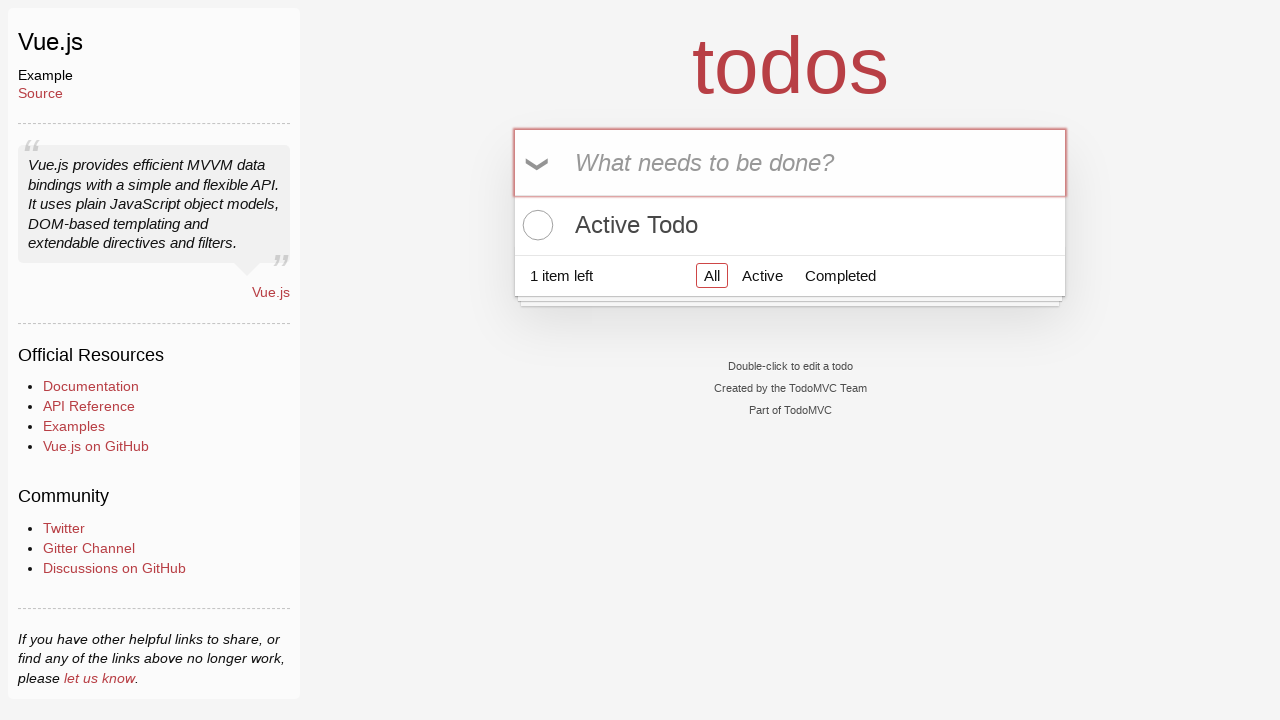

Filled new-todo input with 'Completed Todo' on .new-todo
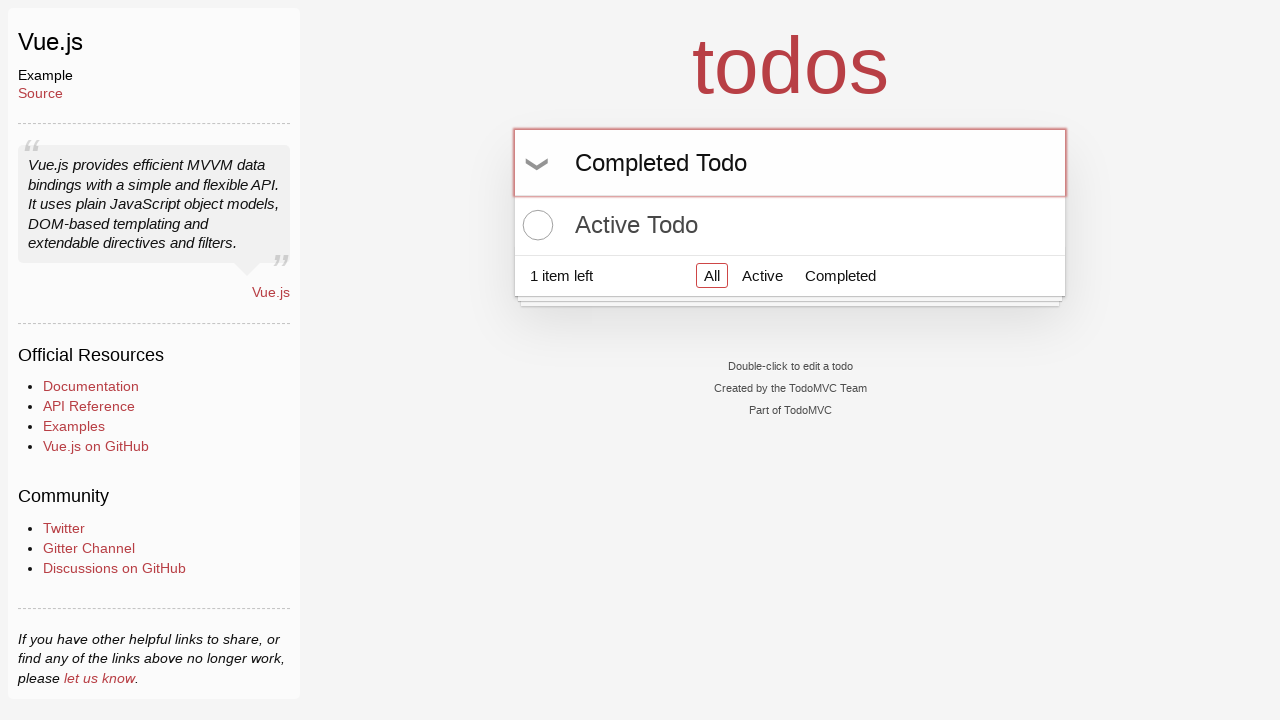

Pressed Enter to create second todo item on .new-todo
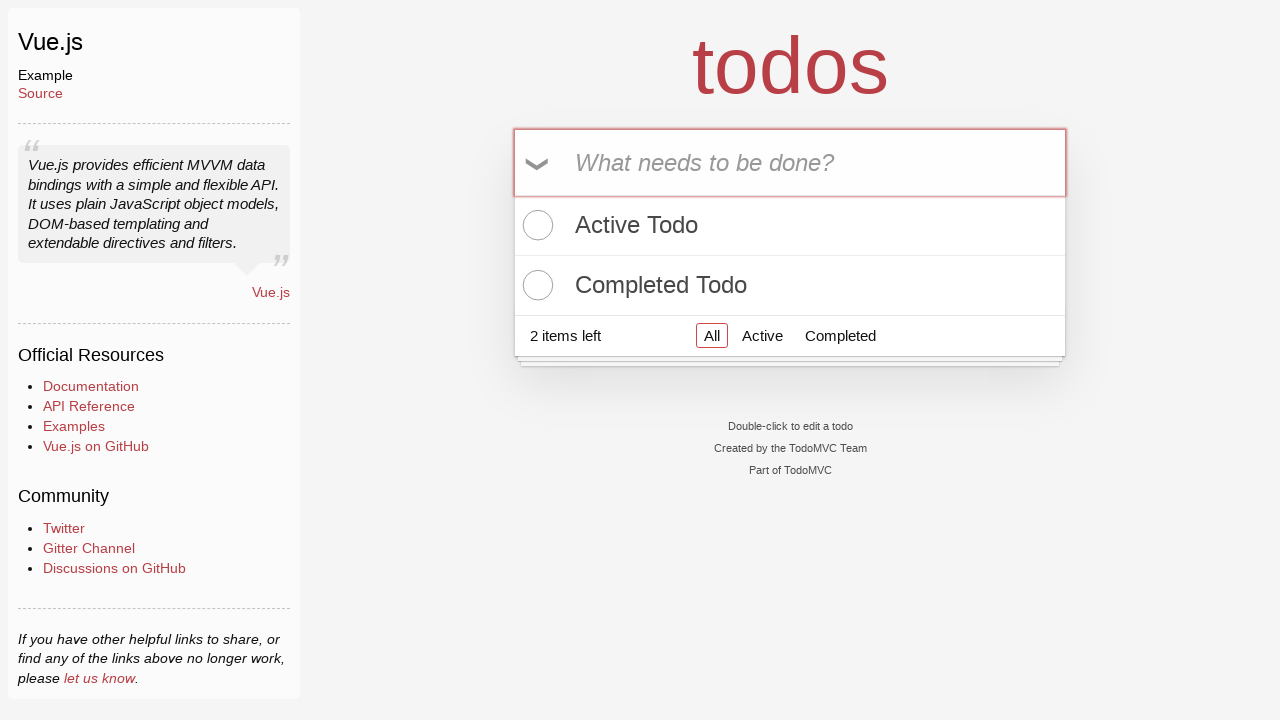

Both todo items appeared in the list
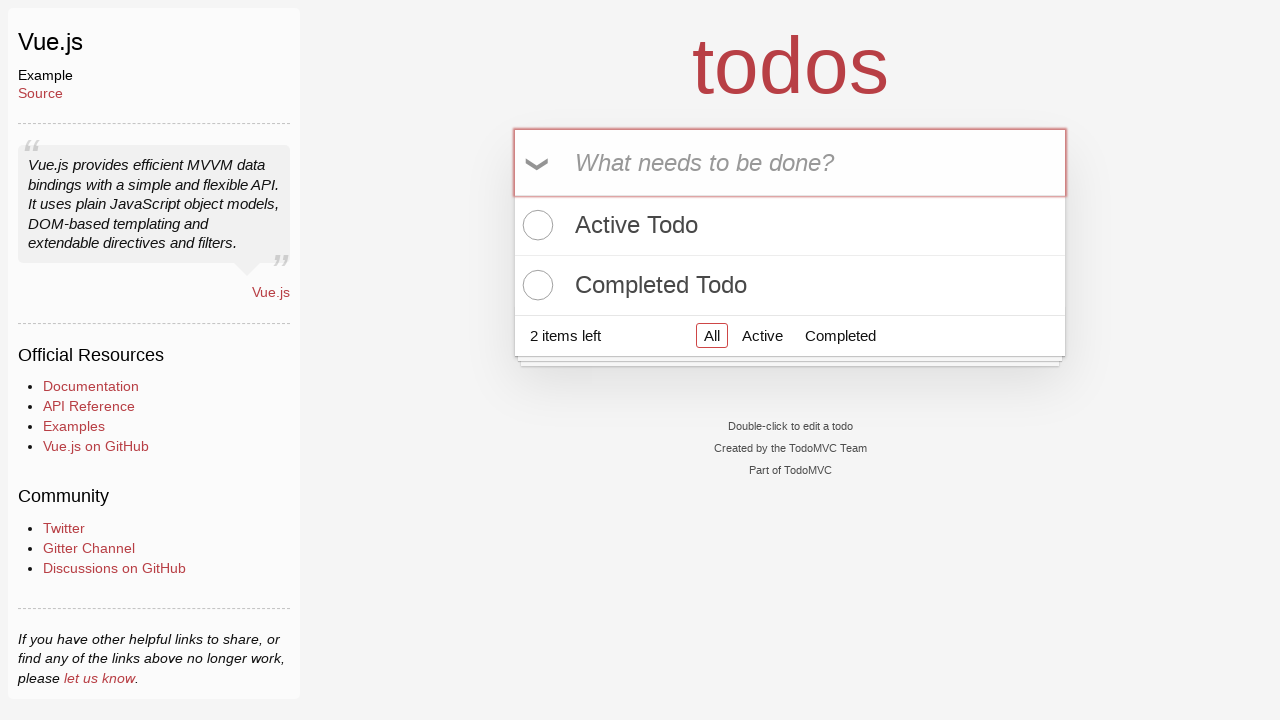

Clicked toggle checkbox on first todo item to mark as completed at (535, 225) on .todo-list li:first-child .toggle
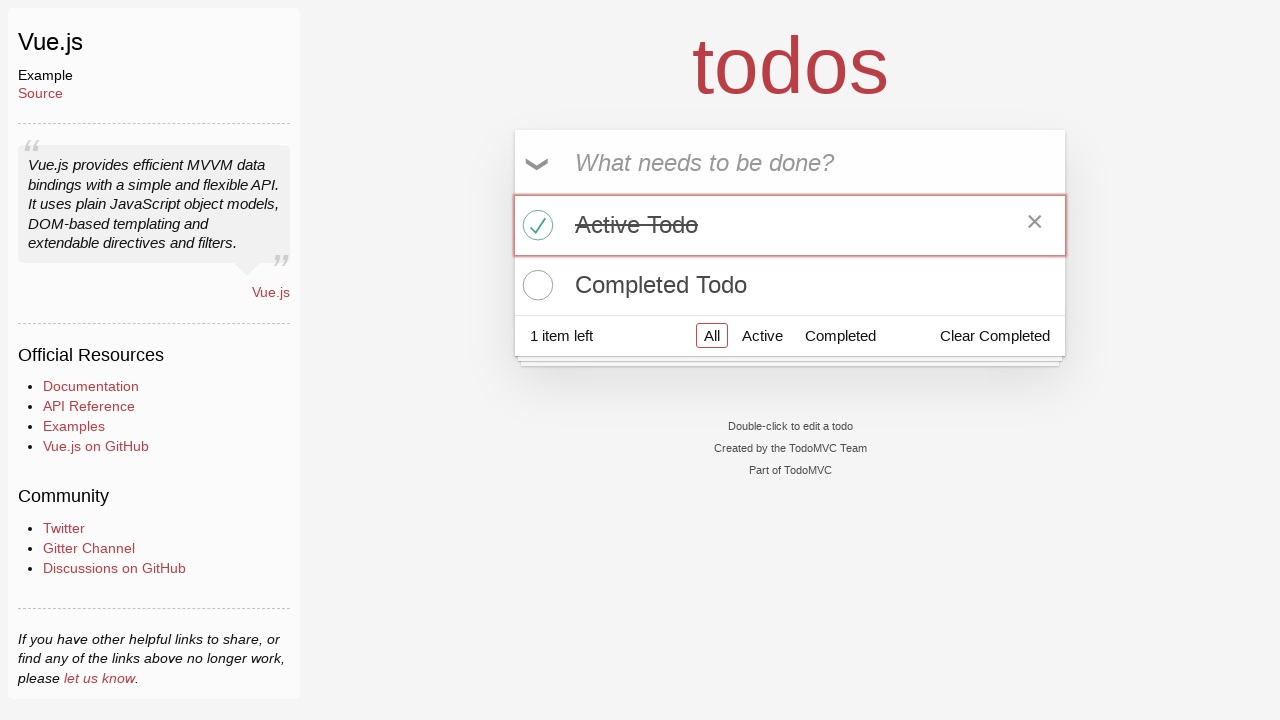

Clicked 'Completed' filter to show only completed items at (840, 335) on a[href='#/completed']
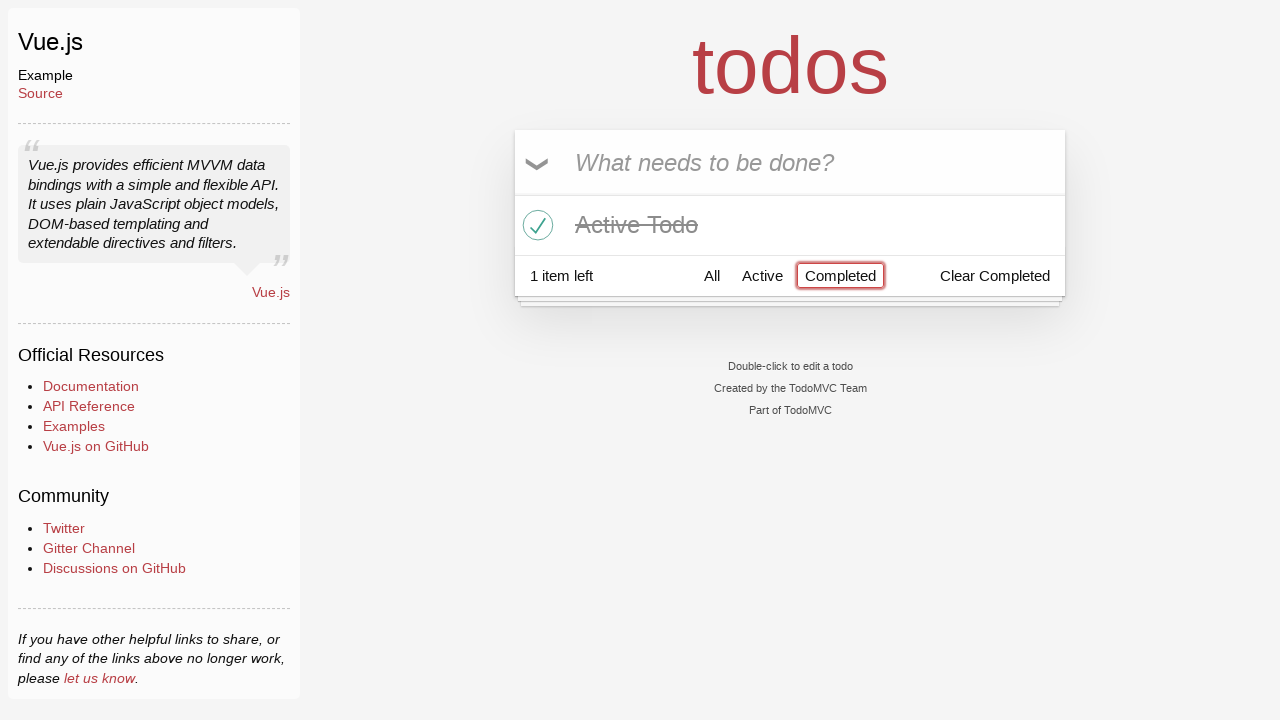

Waited for filter to apply
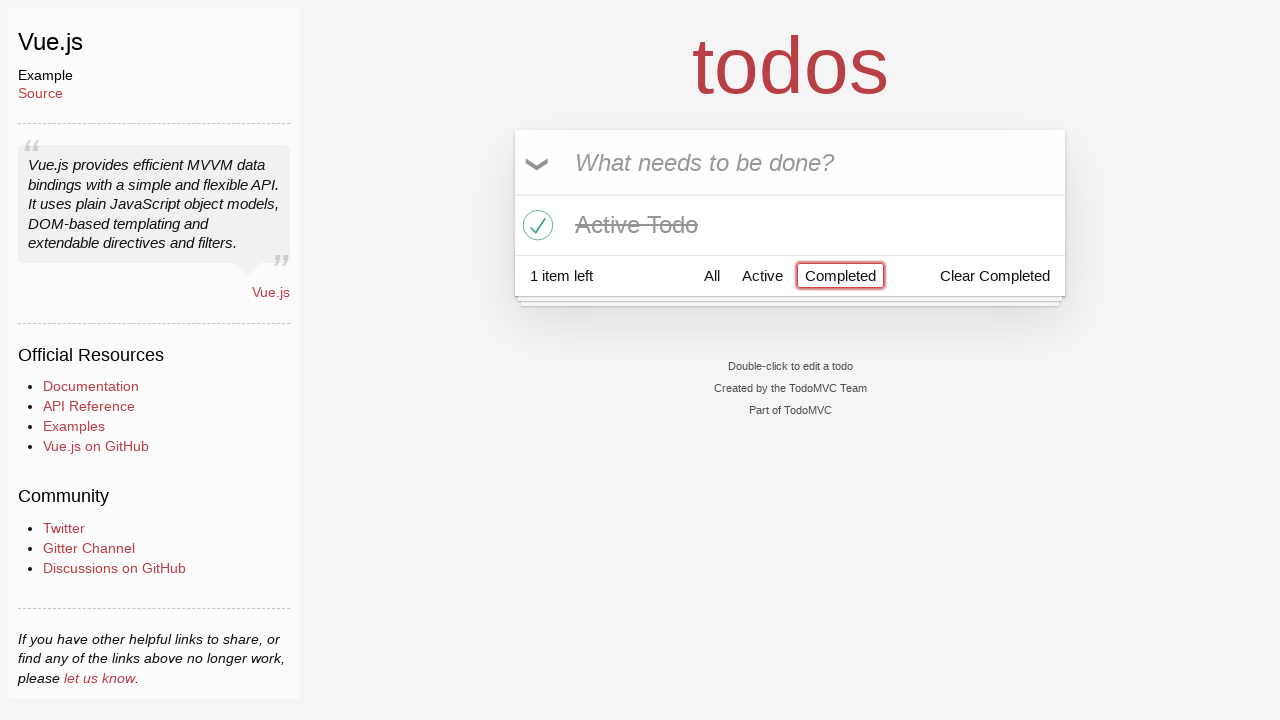

Hovered over completed todo item to reveal delete button at (790, 225) on .todo-list li:first-child
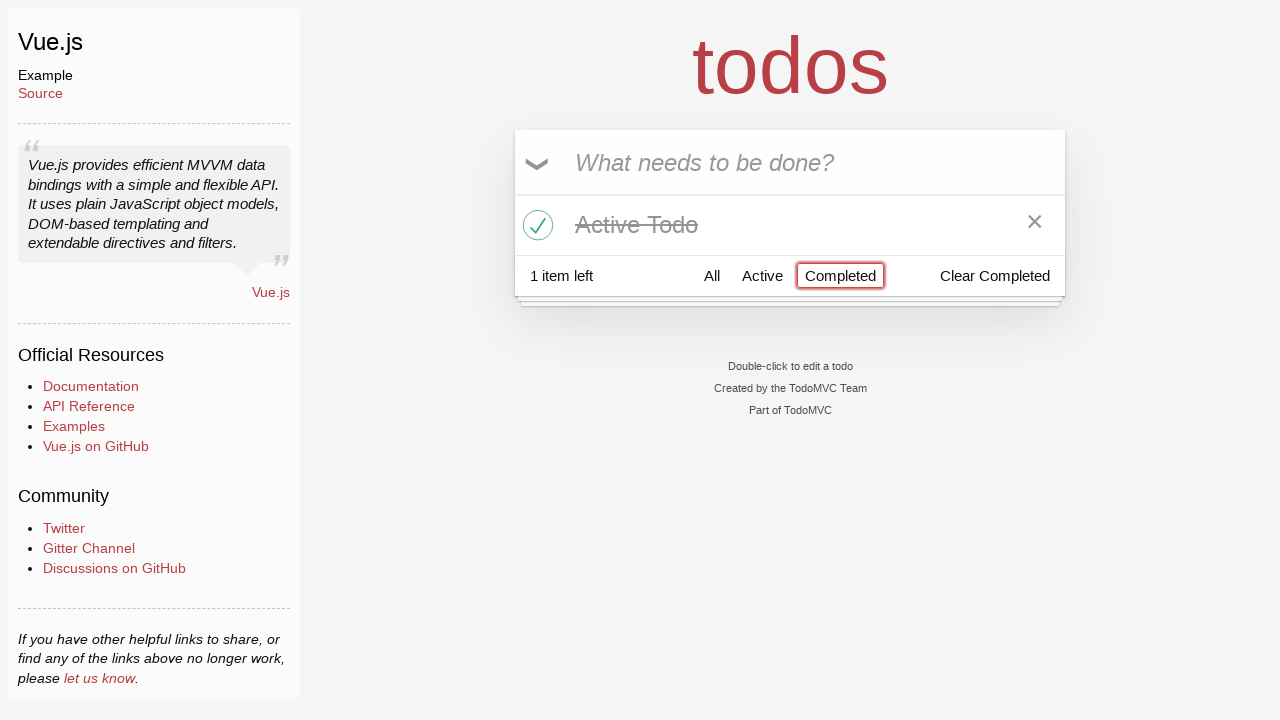

Clicked destroy button to delete the completed todo item at (1035, 225) on .todo-list li:first-child .destroy
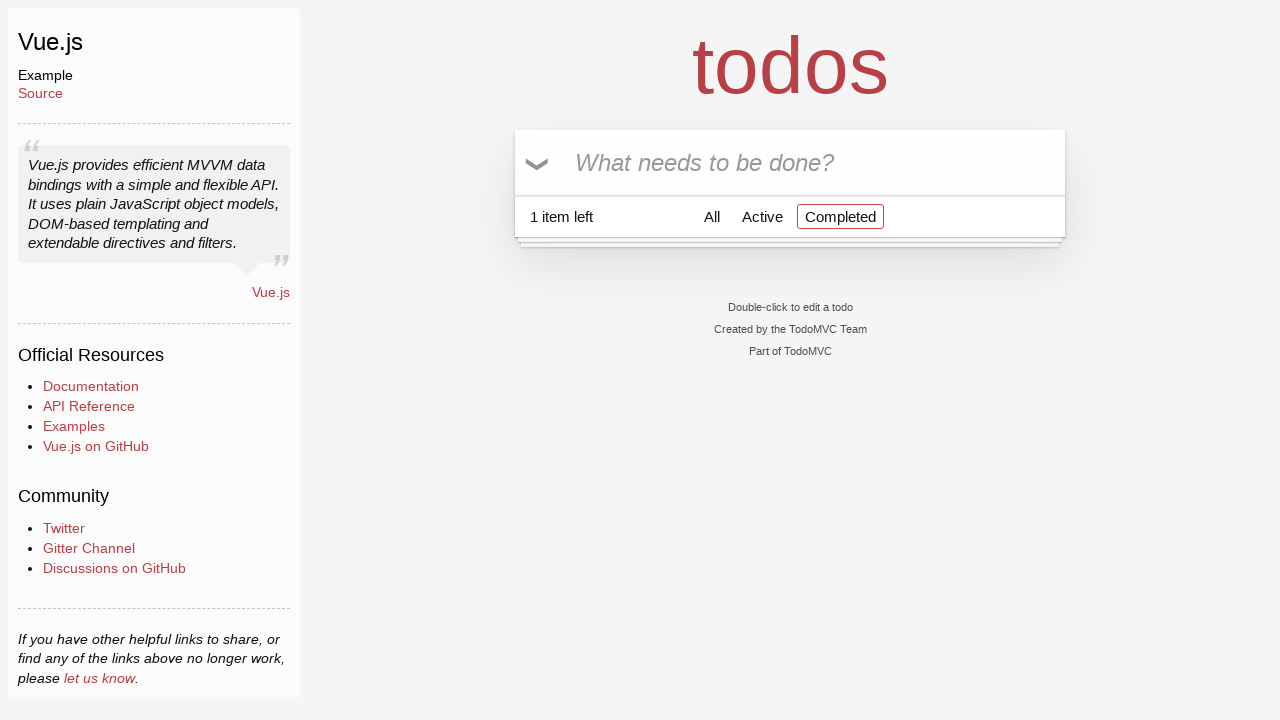

Clicked 'Active' filter to show only active items at (762, 216) on a[href='#/active']
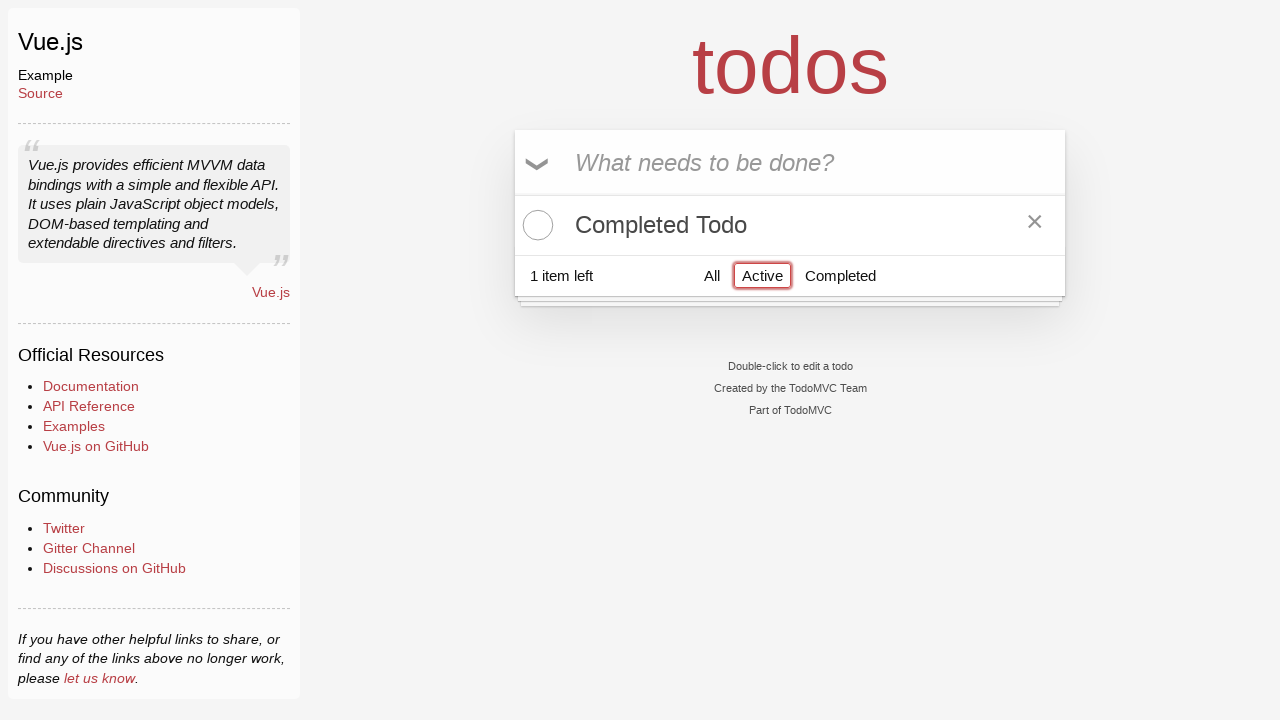

Verified remaining active todo item is displayed
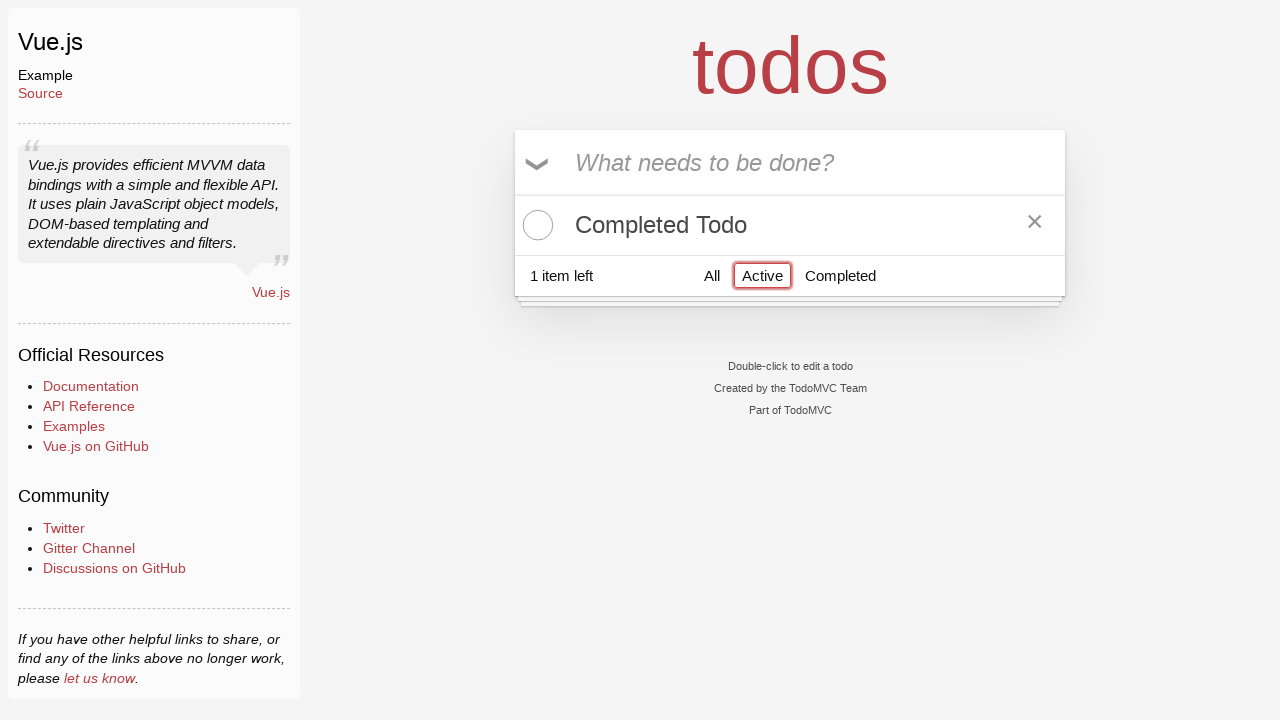

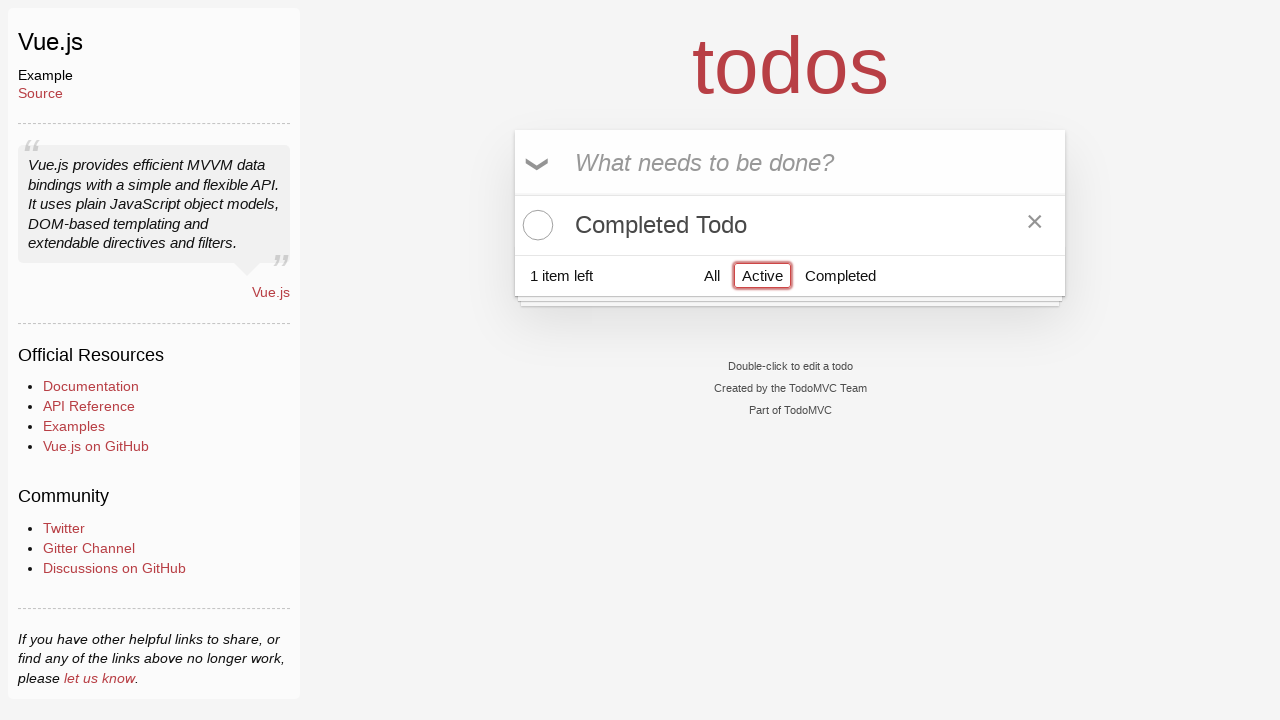